Tests invalid login functionality by entering incorrect credentials and verifying the error message displayed

Starting URL: https://www.saucedemo.com/

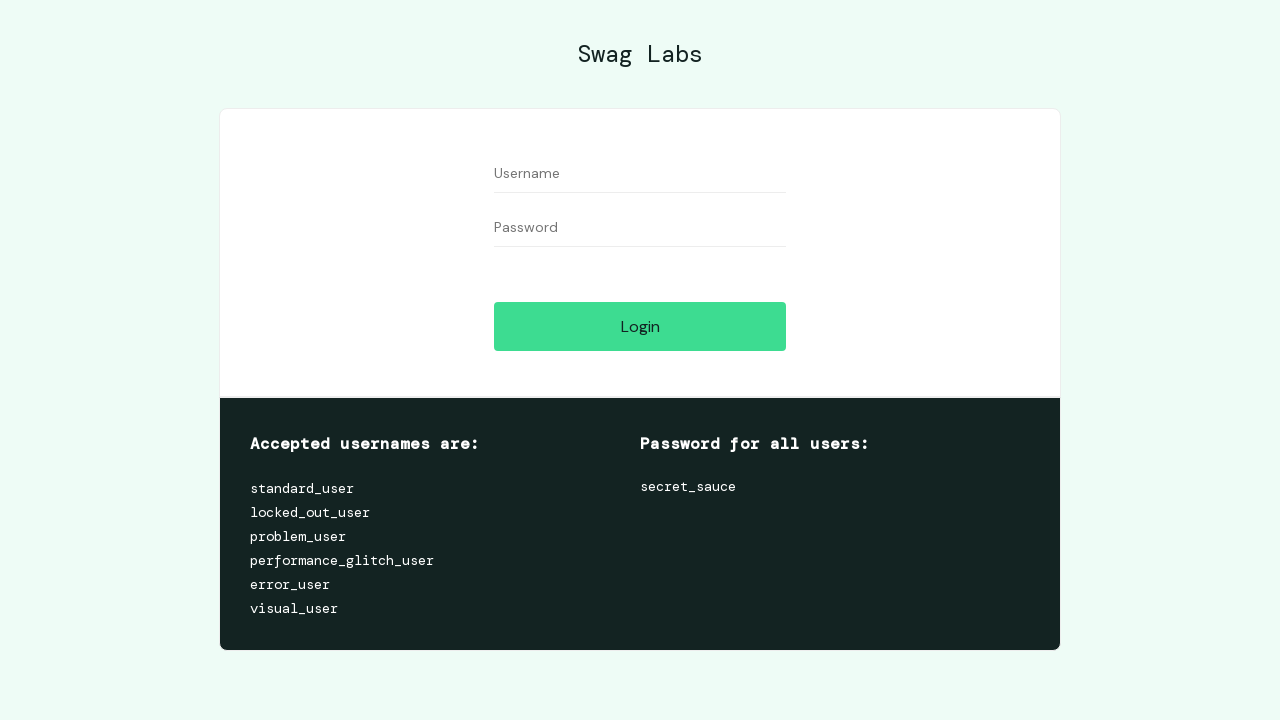

Filled username field with invalid credential '1' on #user-name
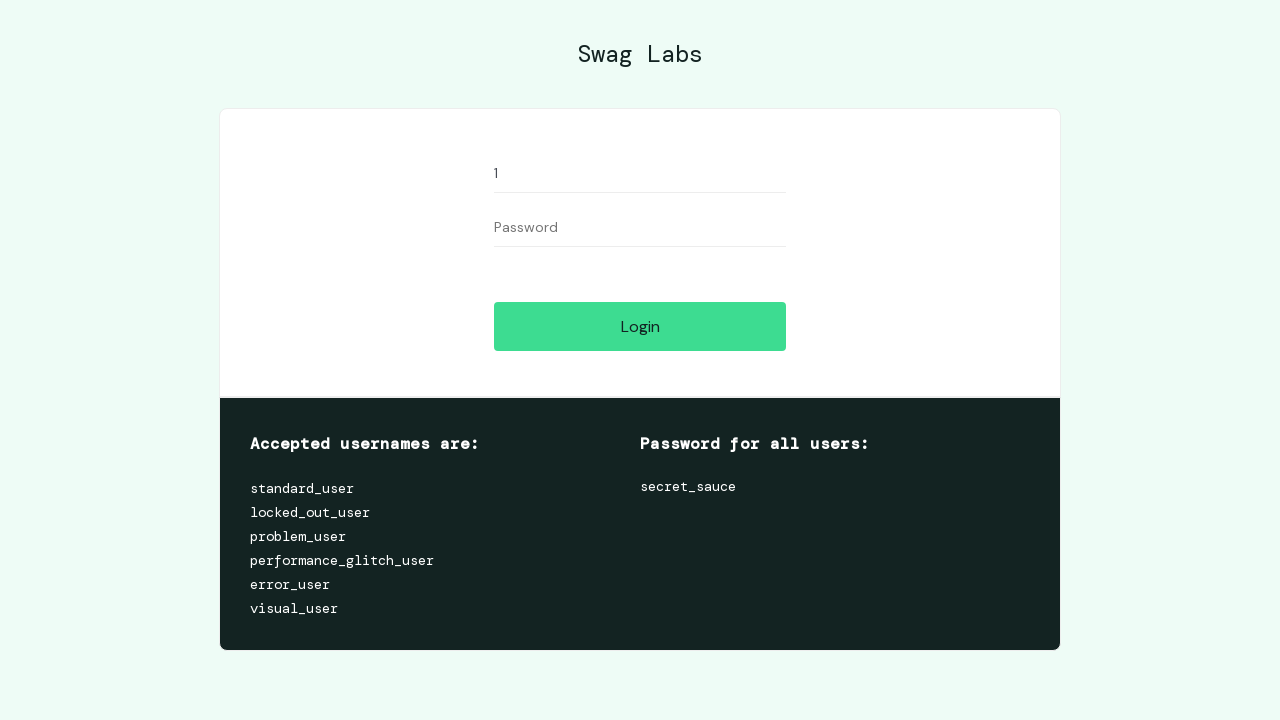

Filled password field with invalid credential '1' on #password
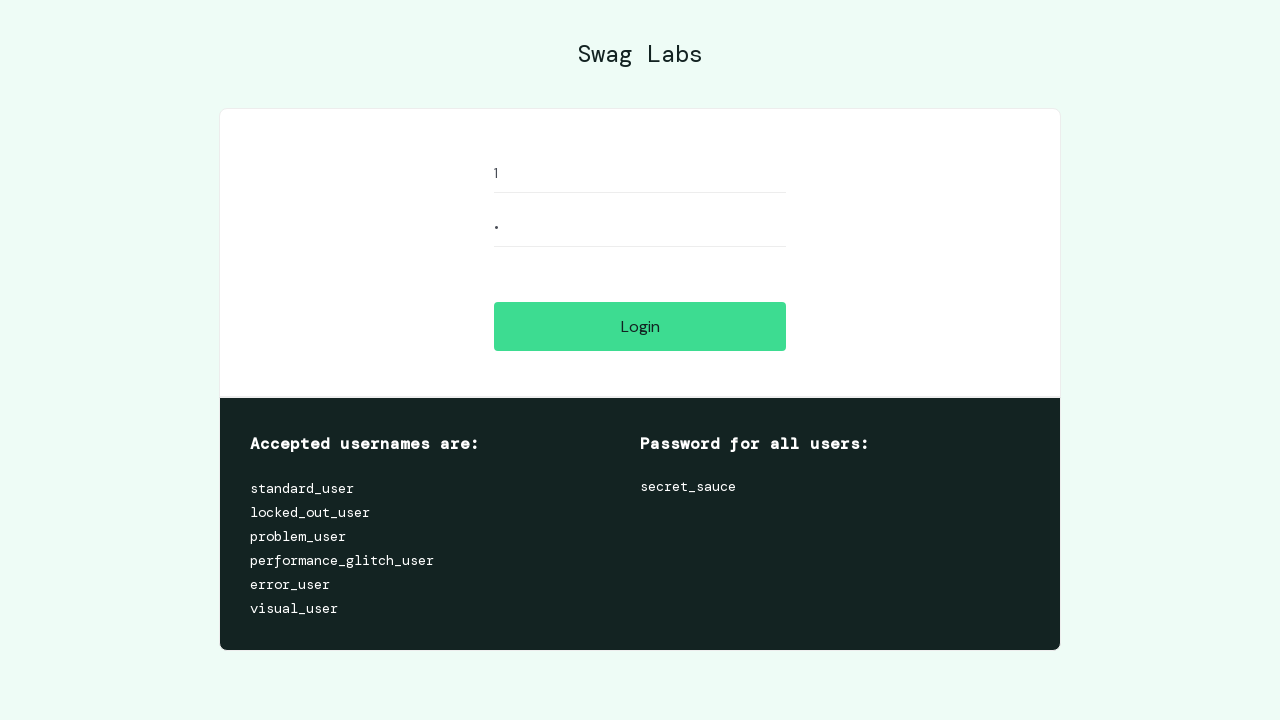

Clicked login button to attempt login with invalid credentials at (640, 326) on #login-button
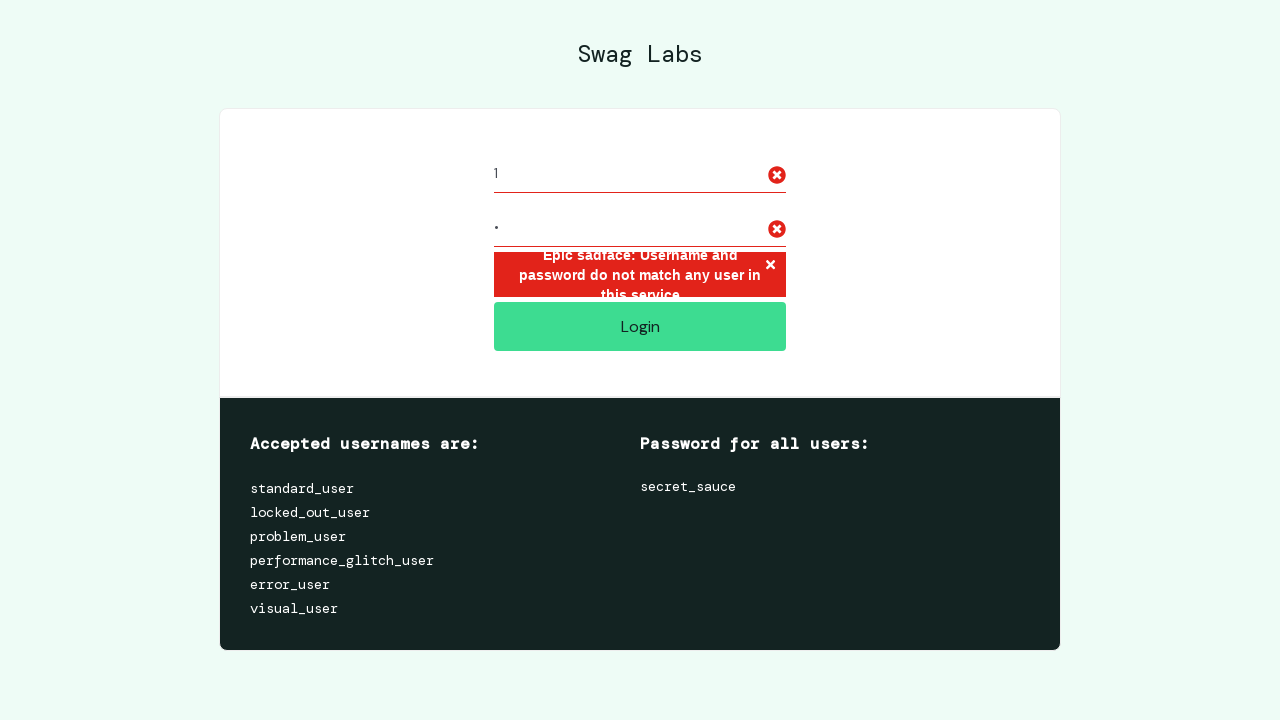

Error message element appeared on page
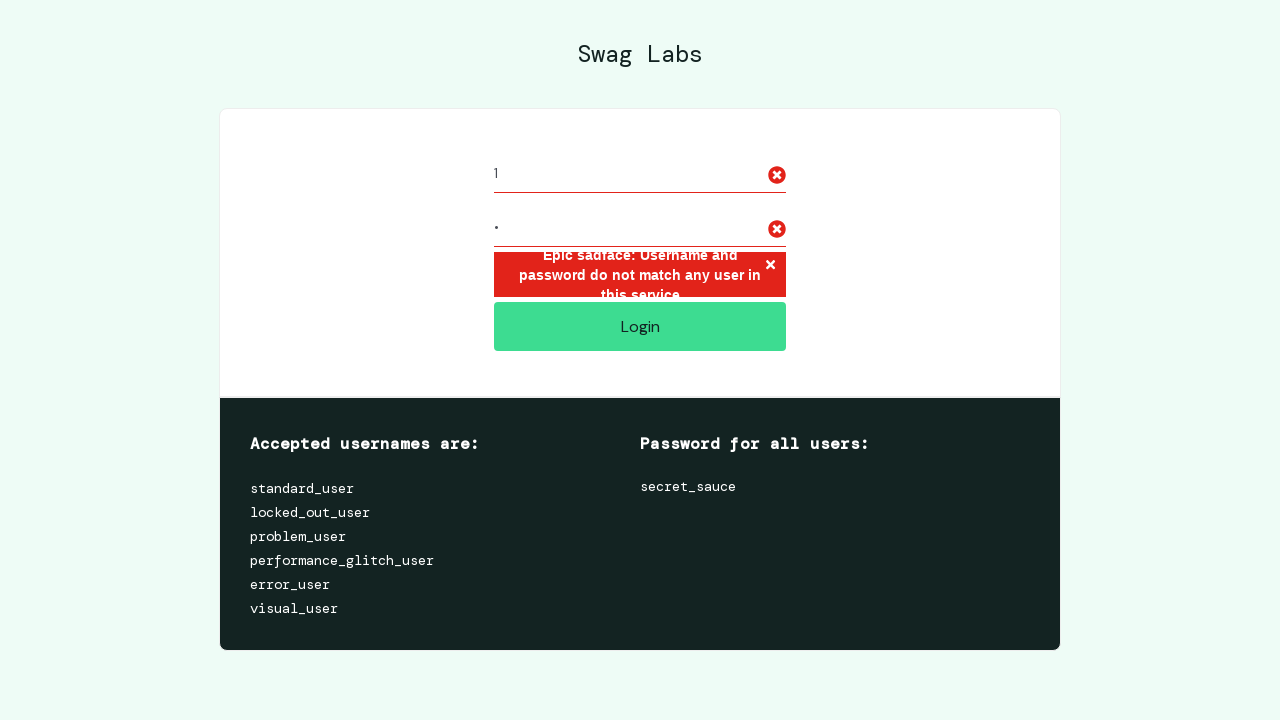

Verified error message text matches expected message about username and password mismatch
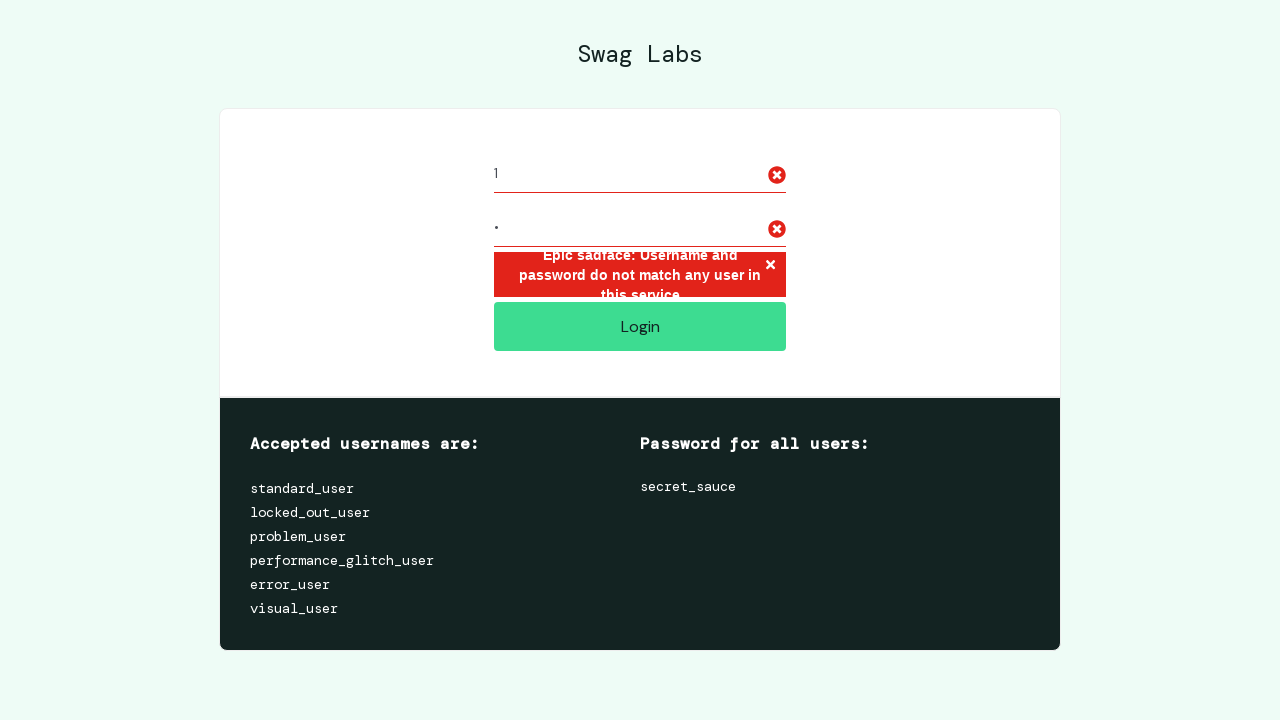

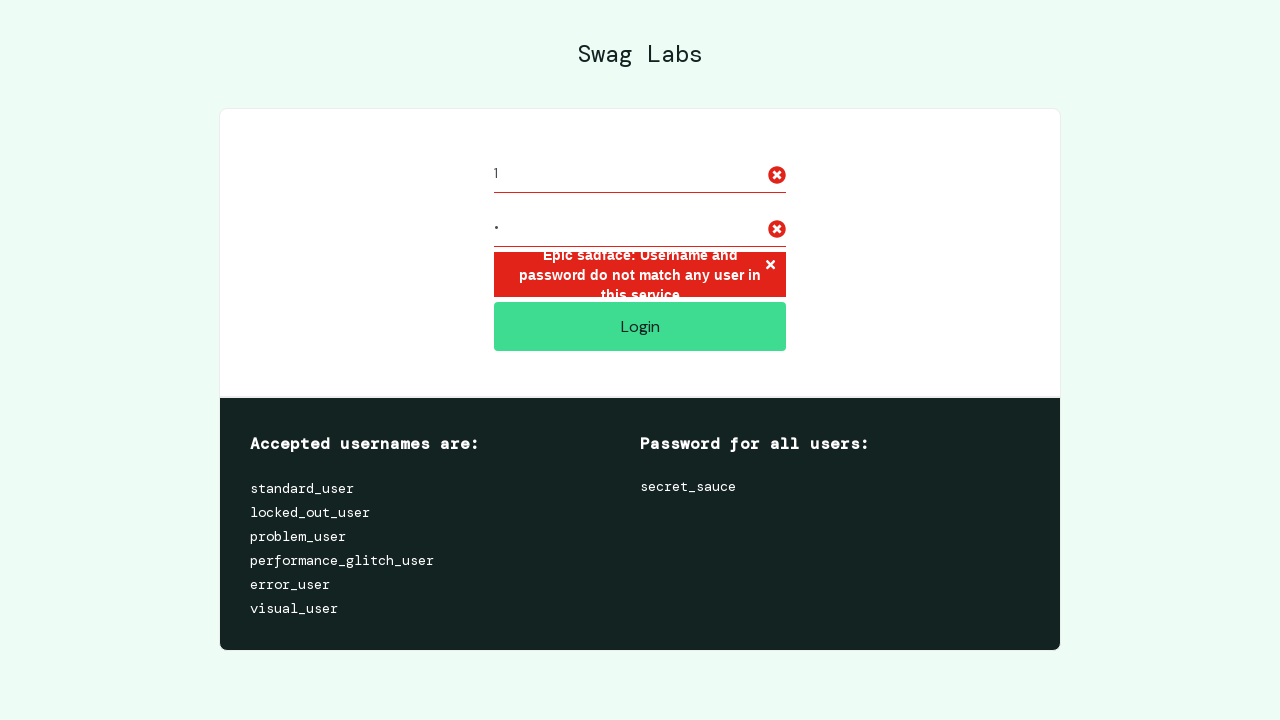